Opens a new tab, switches to it to verify content, then closes it

Starting URL: https://demoqa.com/browser-windows

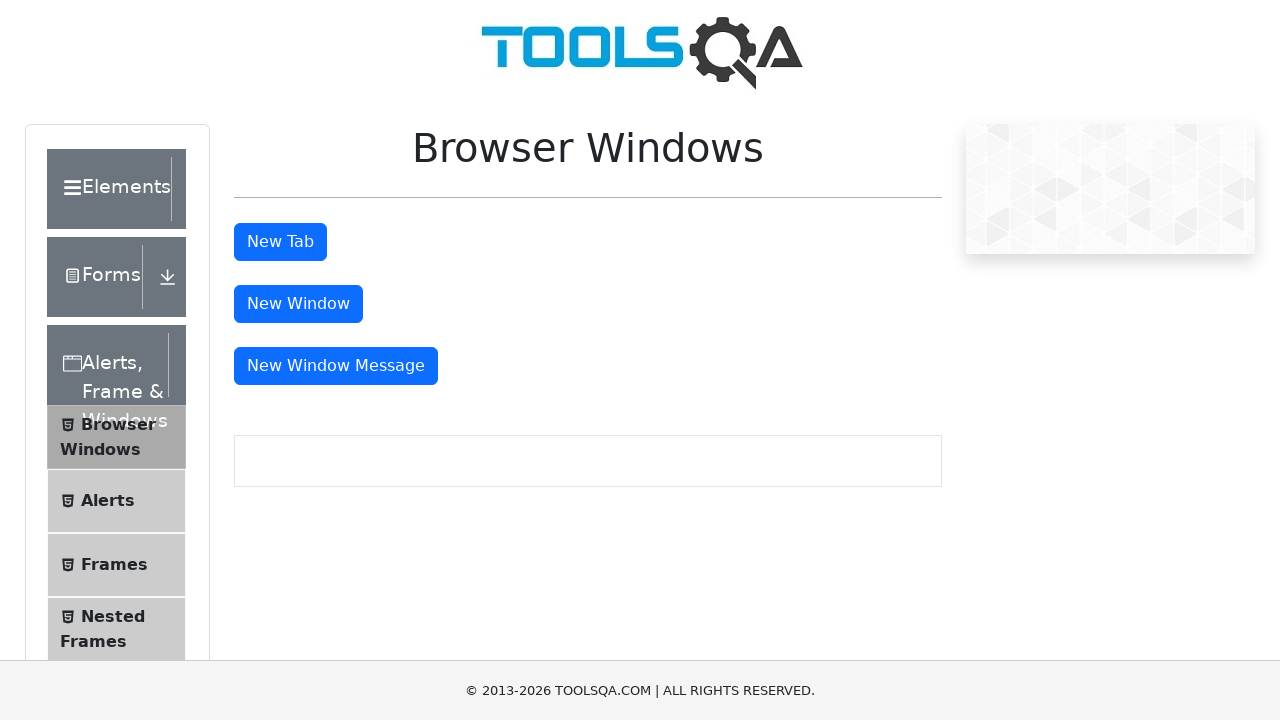

Clicked button to open new tab at (280, 242) on #tabButton
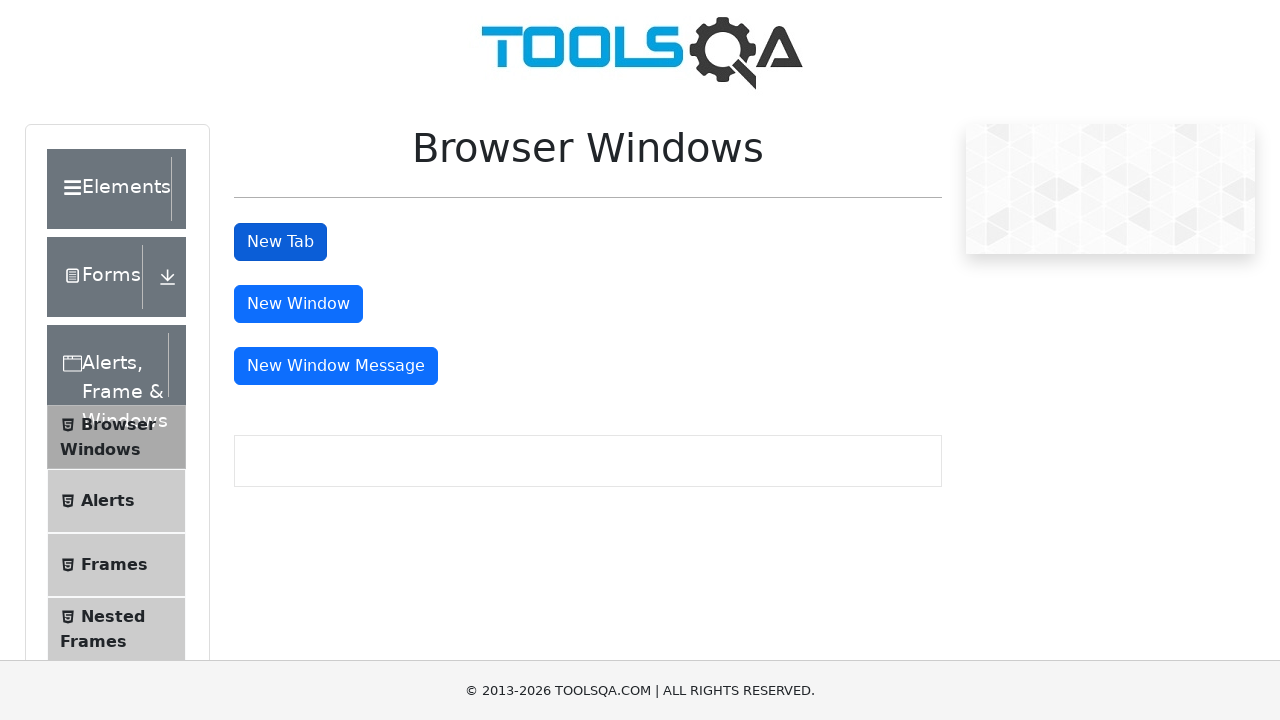

New tab opened and captured
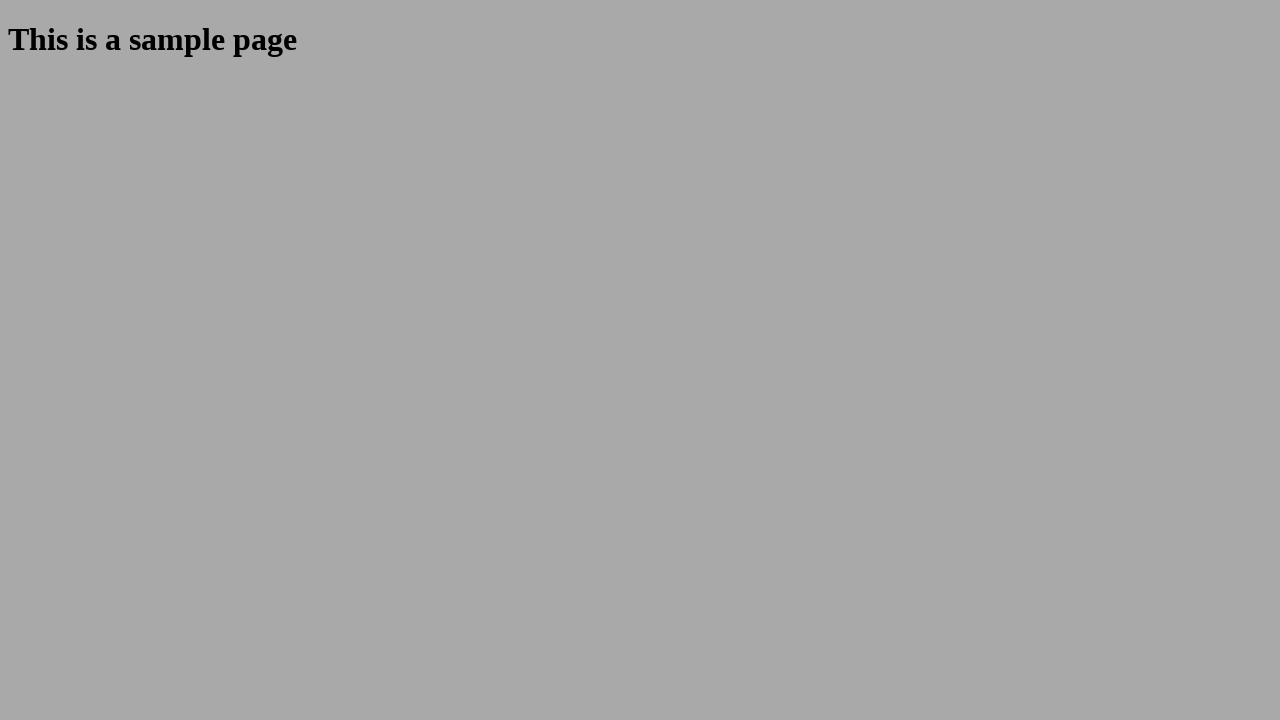

Waited for sample heading element to load
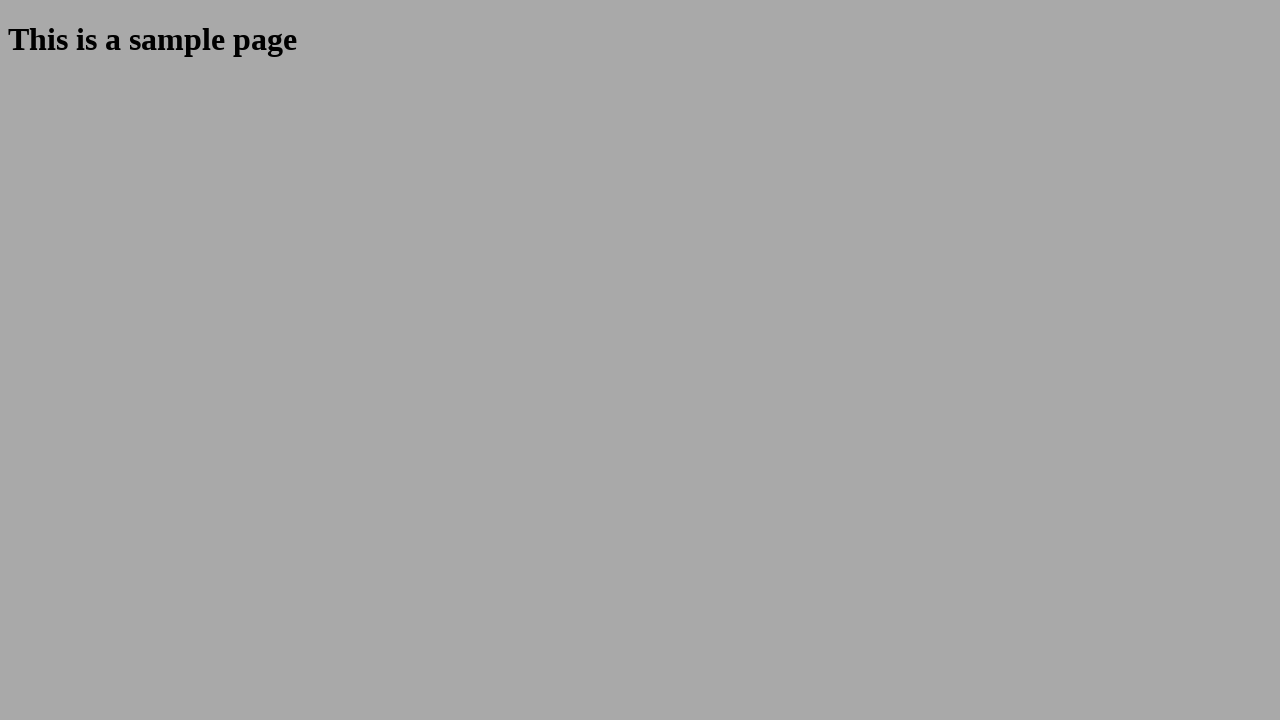

Retrieved heading text from new tab
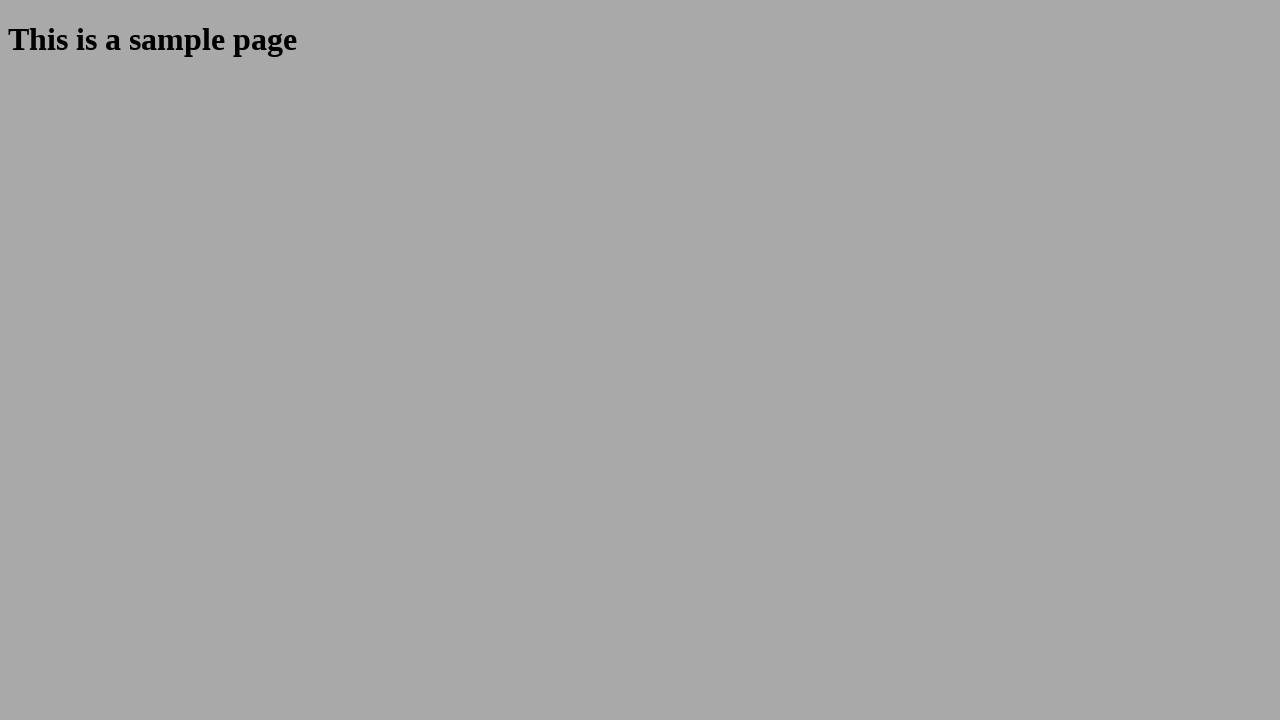

Verified heading contains 'This is a sample page'
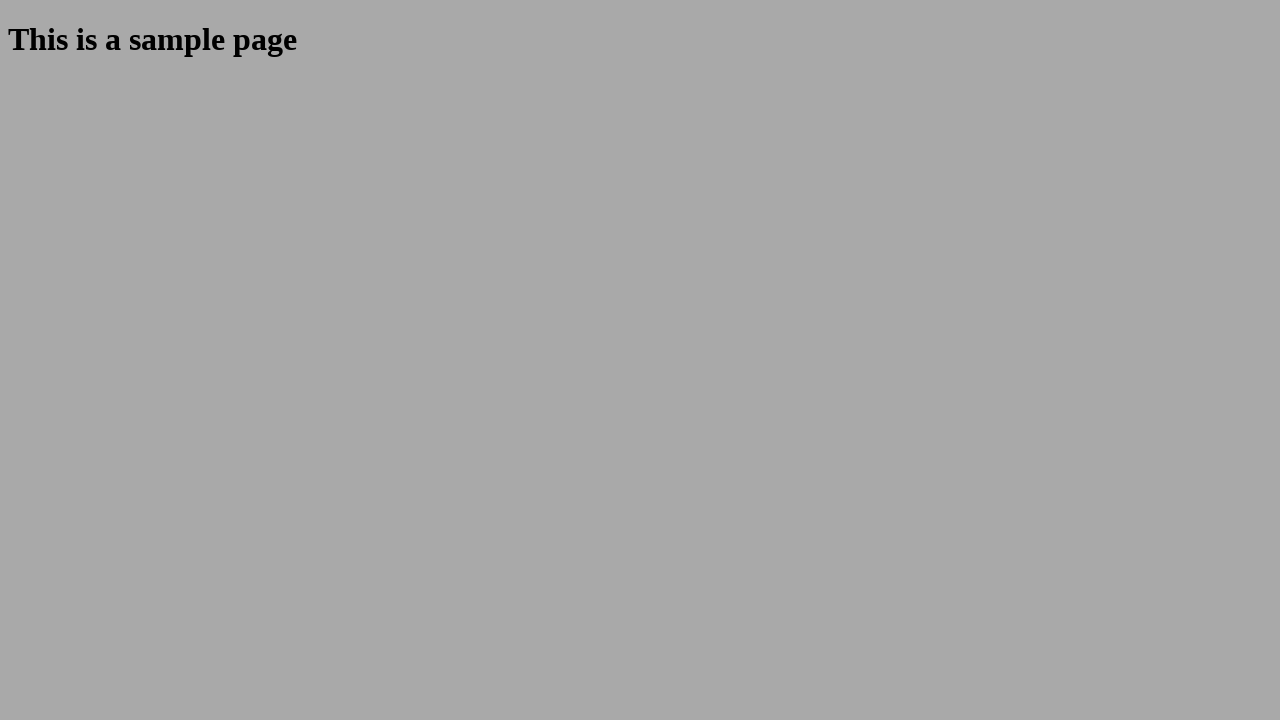

Closed the new tab
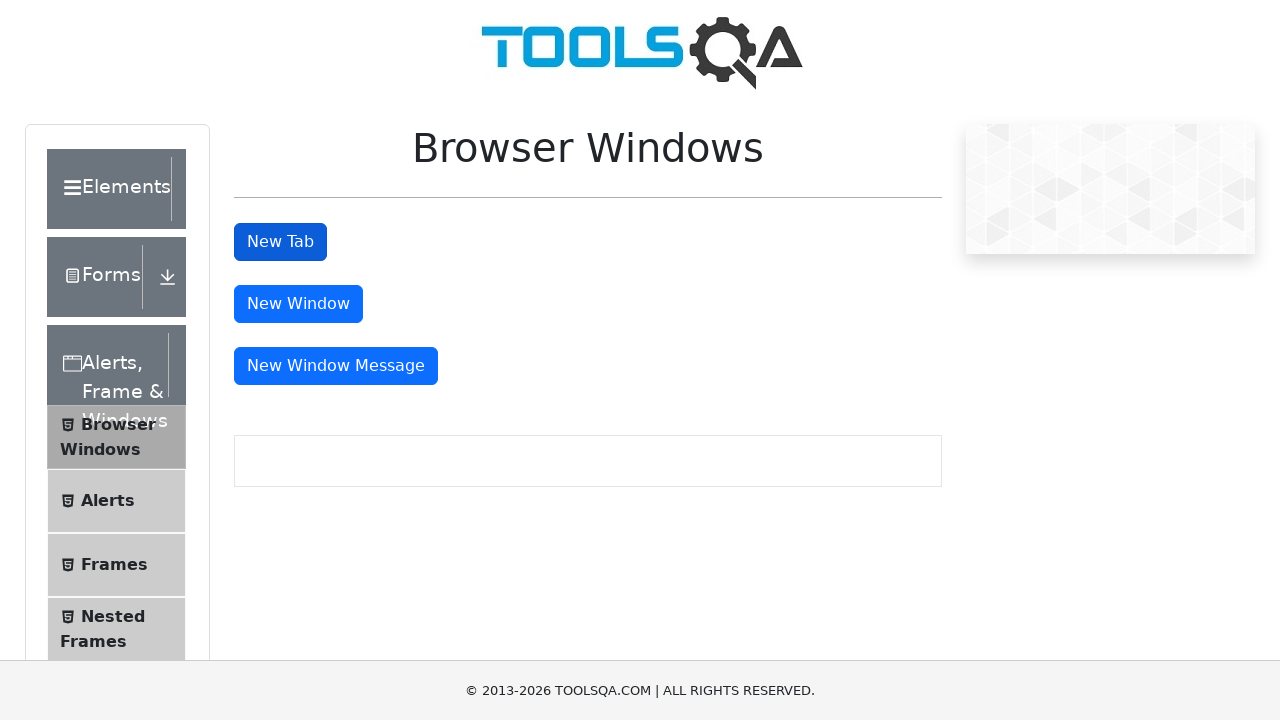

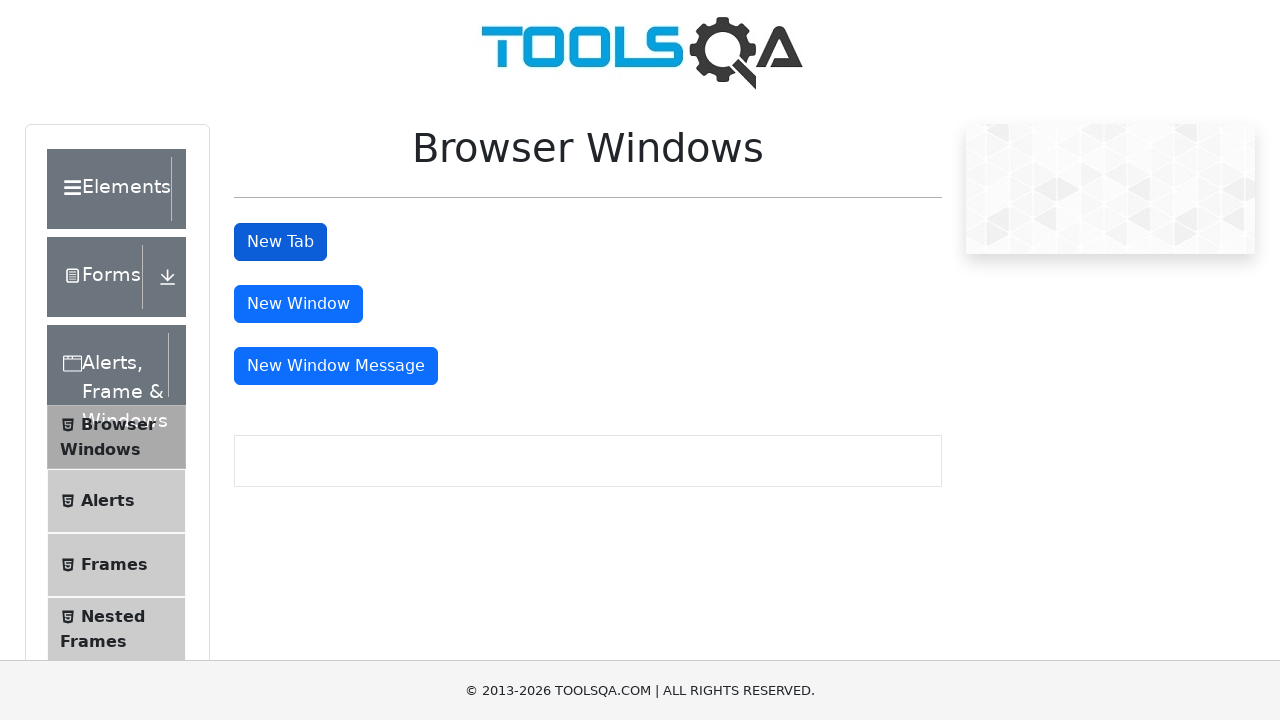